Navigates to Add/Remove Elements page, clicks the Add Element button once, and verifies that a Delete button appears

Starting URL: https://the-internet.herokuapp.com/

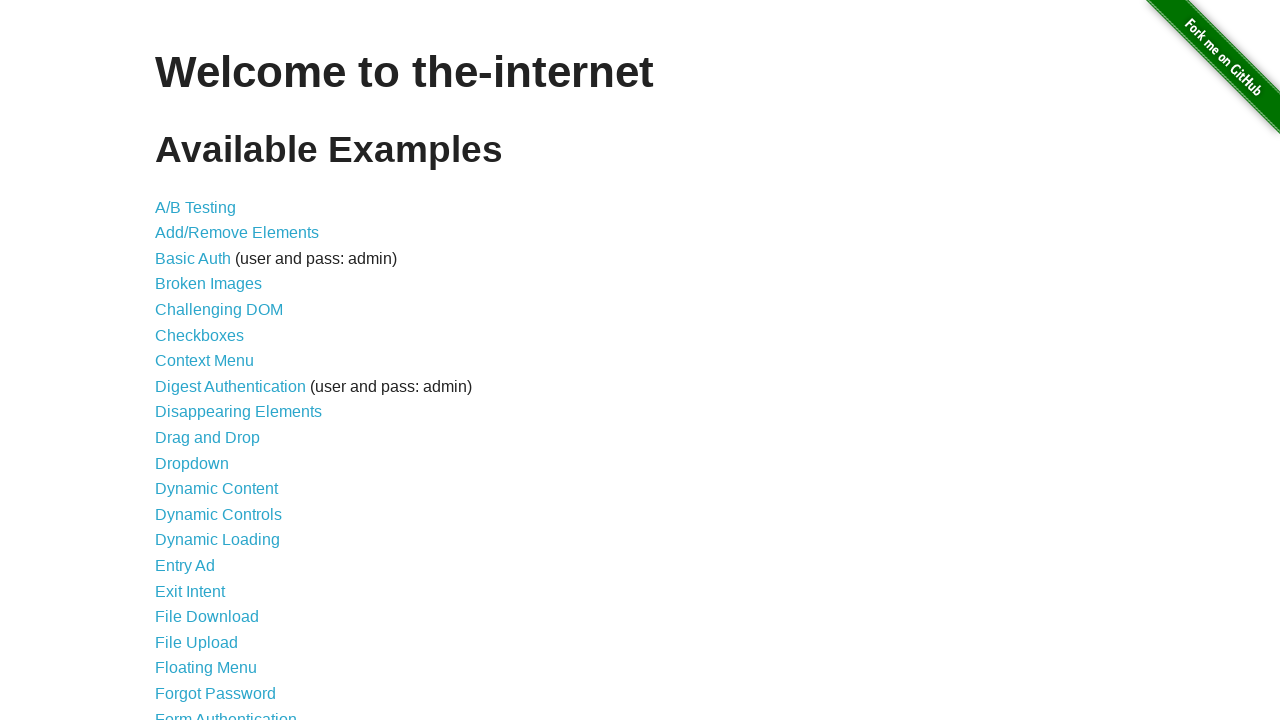

Clicked on Add/Remove Elements link from homepage at (237, 233) on a[href='/add_remove_elements/']
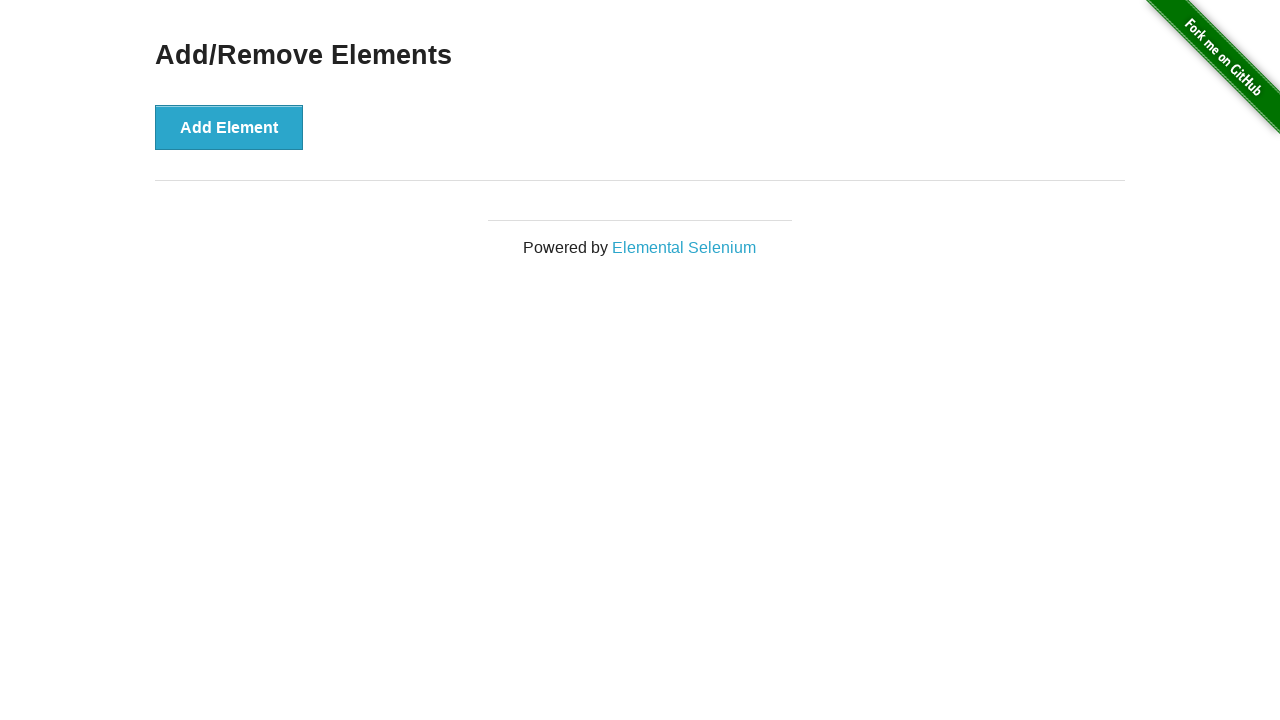

Clicked the Add Element button at (229, 127) on button[onclick='addElement()']
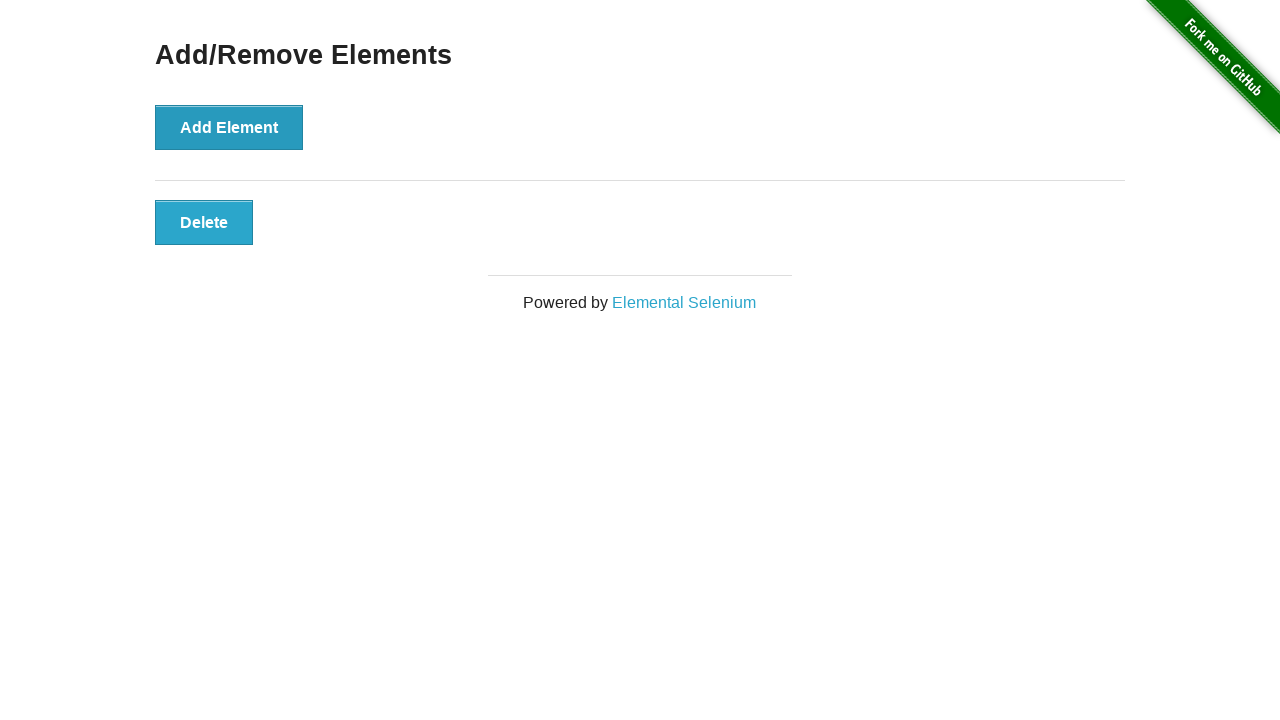

Verified Delete button is visible
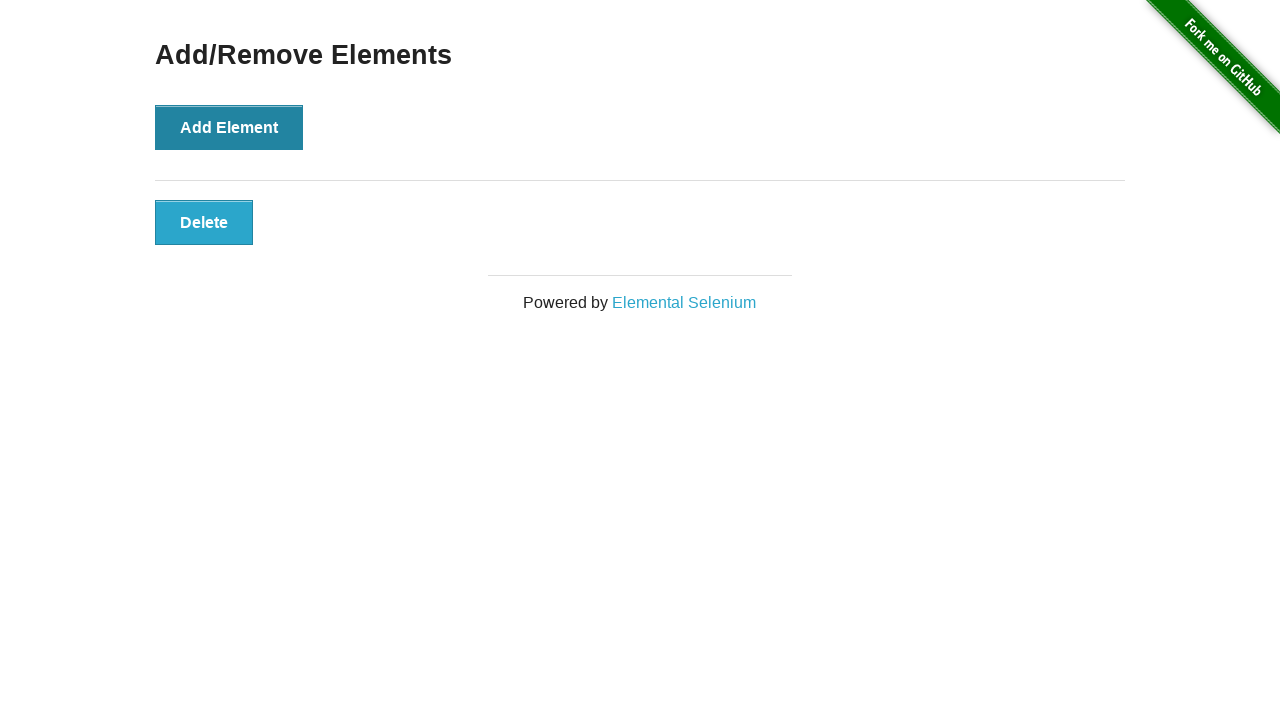

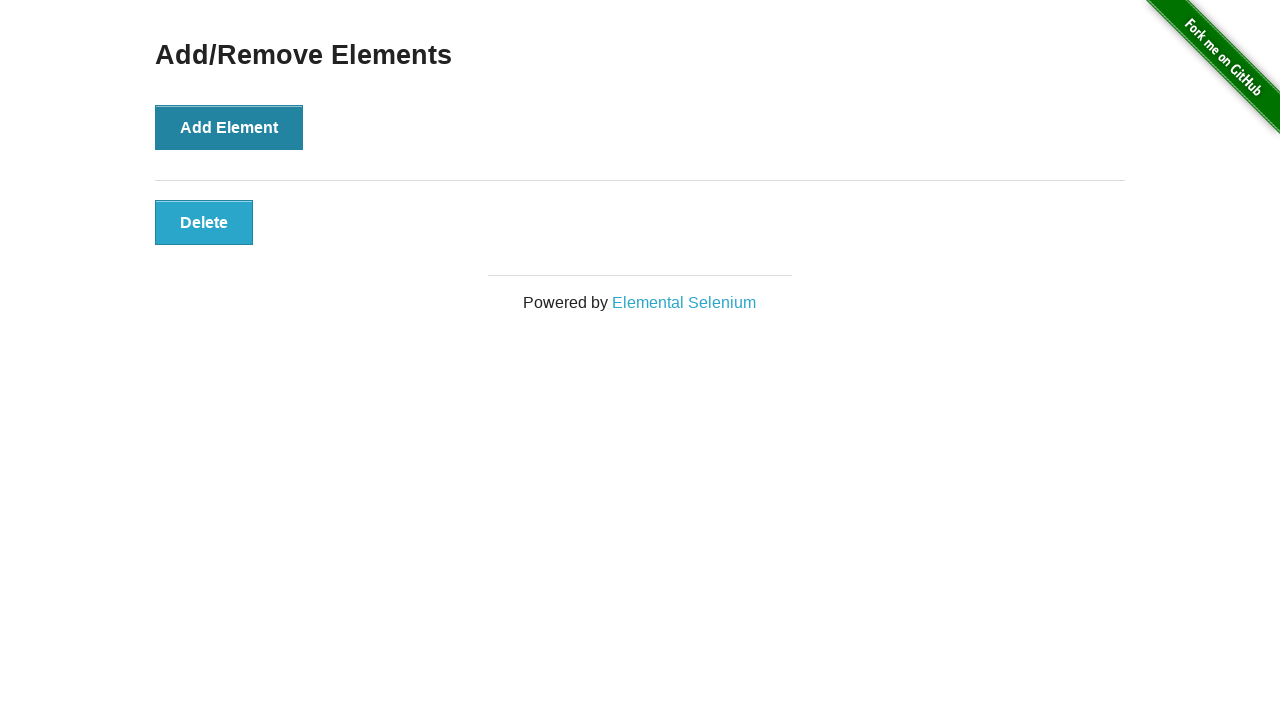